Tests registration form validation when password confirmation does not match the original password.

Starting URL: https://alada.vn/tai-khoan/dang-ky.html

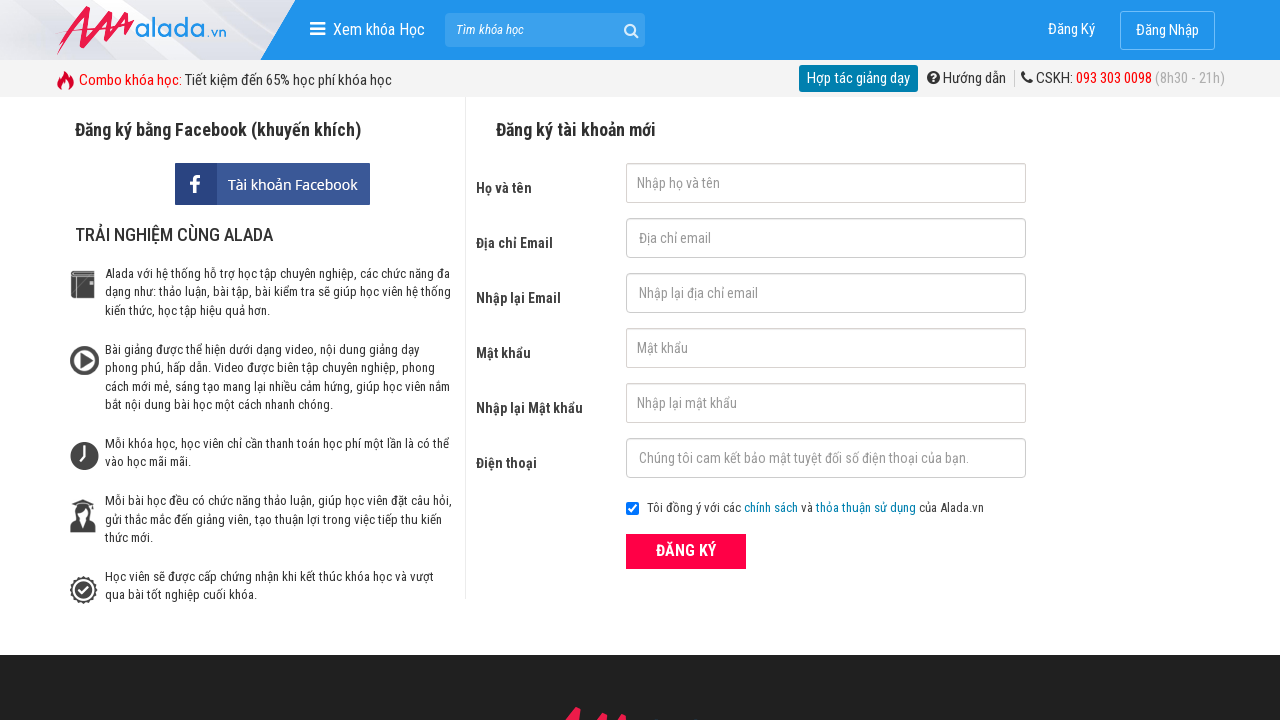

Filled first name field with 'Pham Minh Test' on //input[@id='txtFirstname']
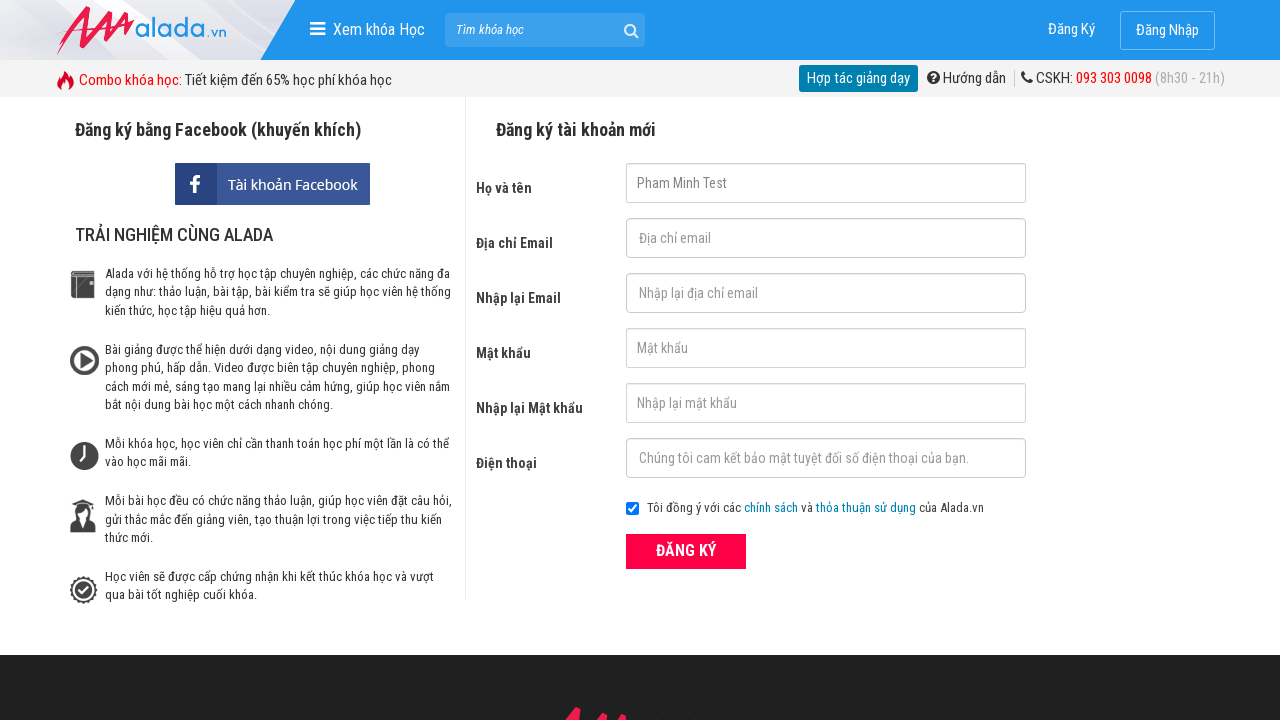

Filled email field with 'phamtest@gmail.com' on //input[@id='txtEmail']
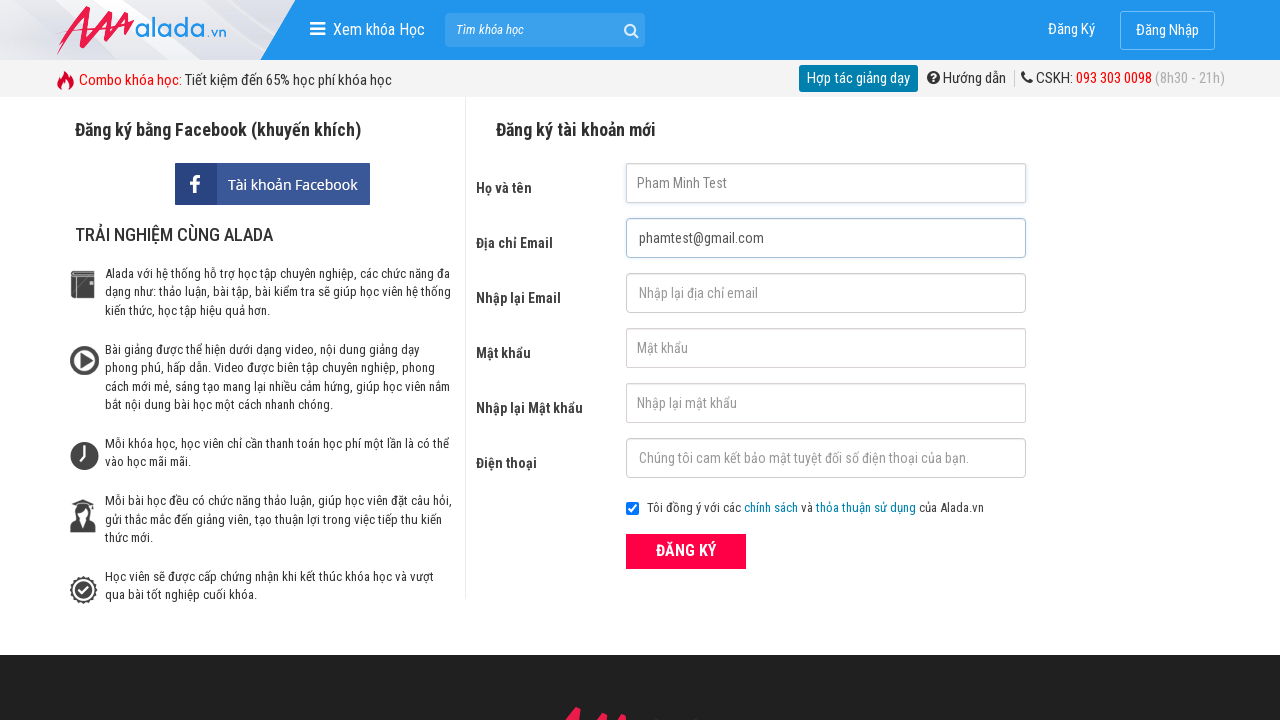

Filled email confirmation field with 'phamtest@gmail.com' on //input[@id='txtCEmail']
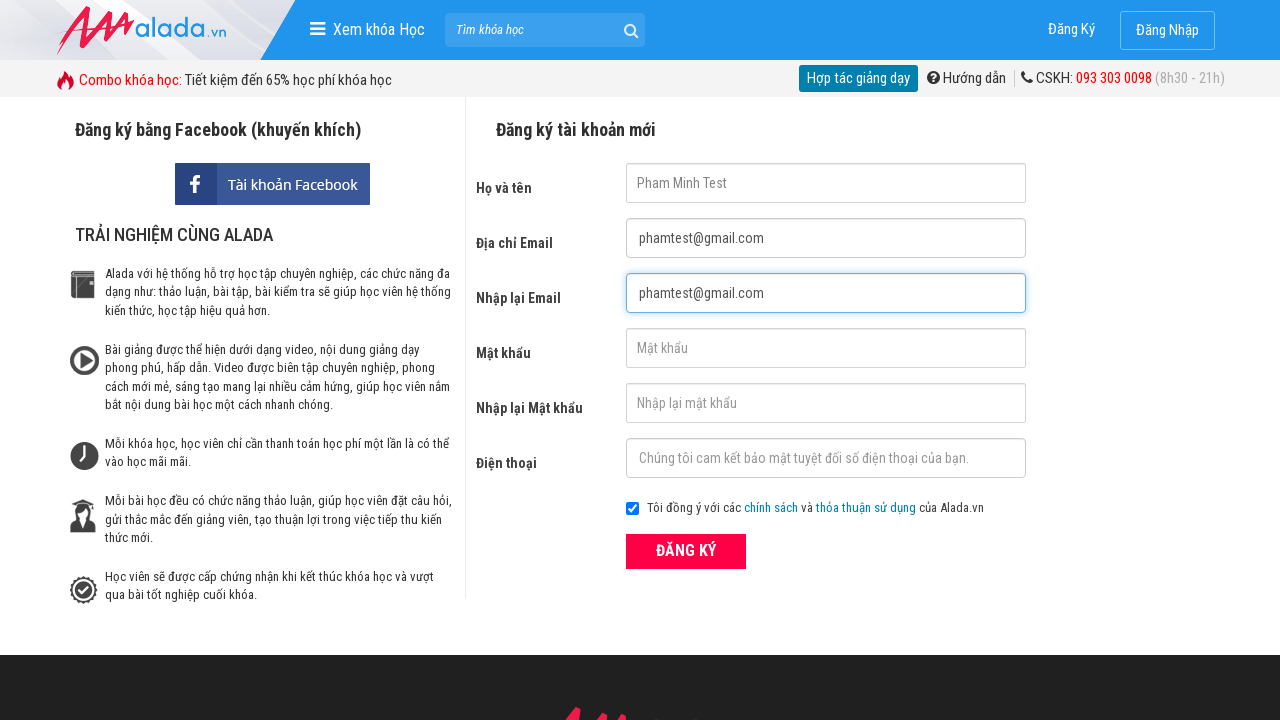

Filled password field with 'password123' on //input[@id='txtPassword']
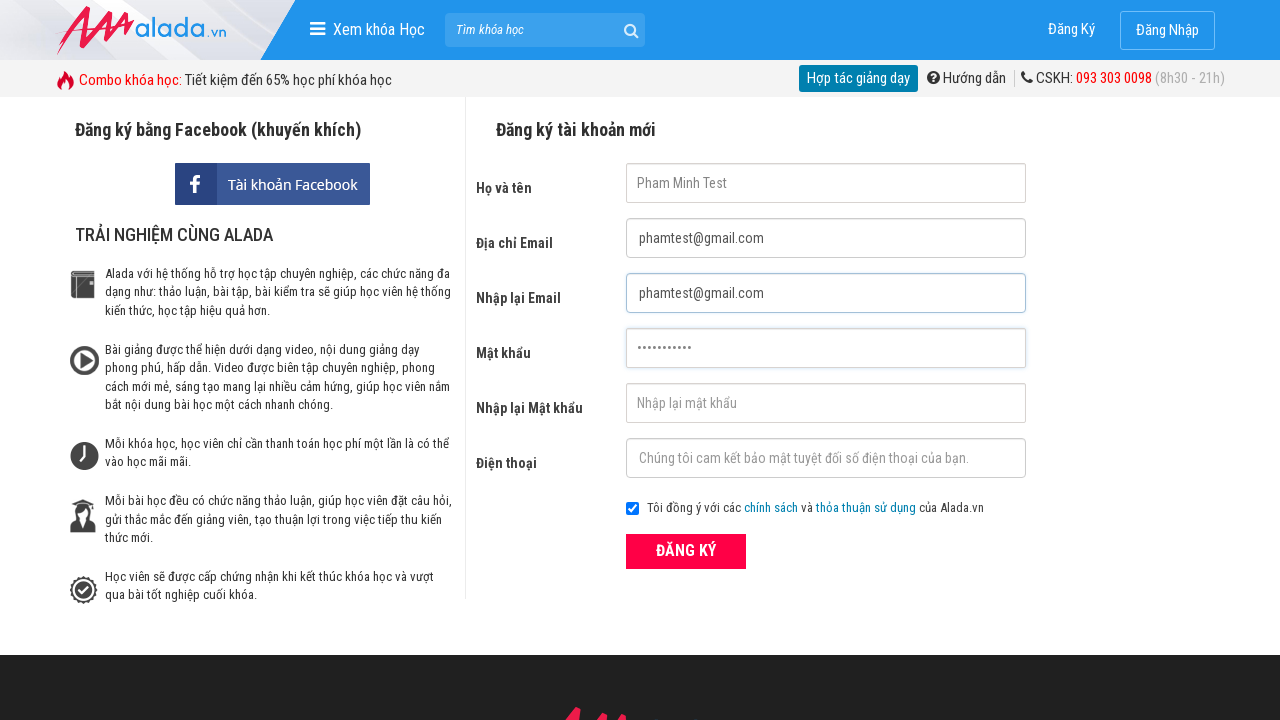

Filled password confirmation field with 'different456' (intentional mismatch) on //input[@id='txtCPassword']
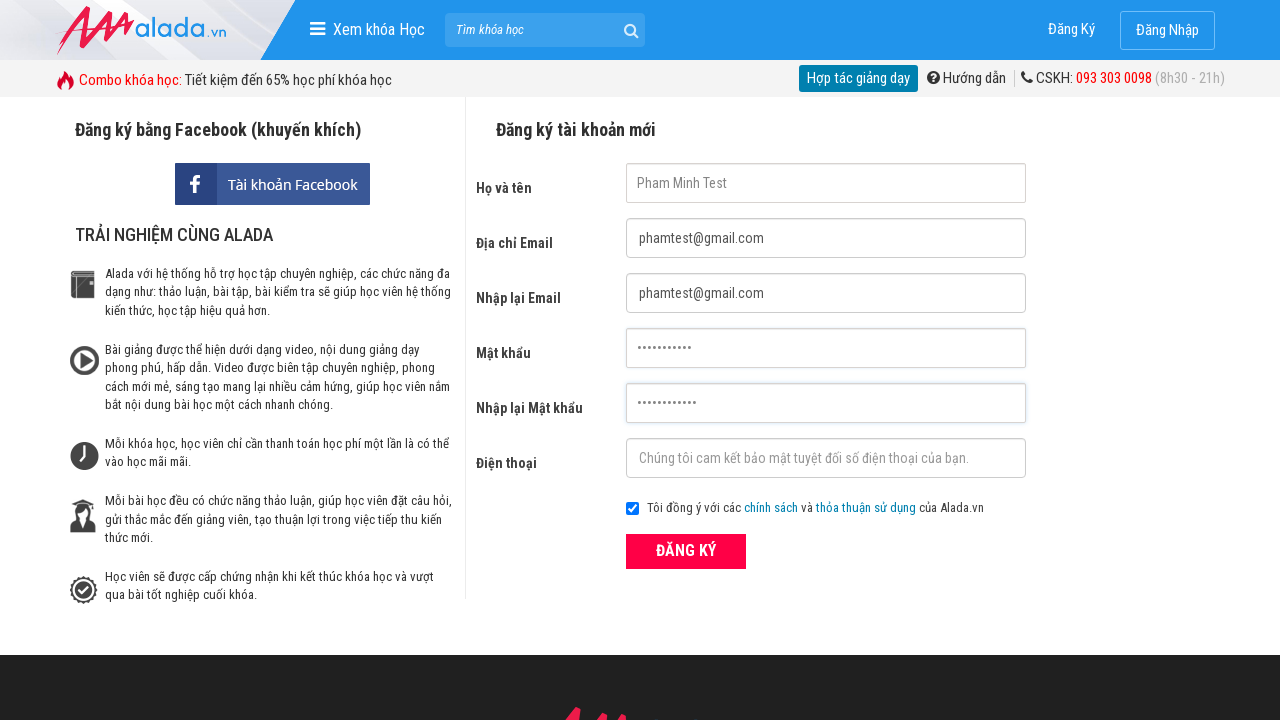

Filled phone field with '0976543210' on //input[@id='txtPhone']
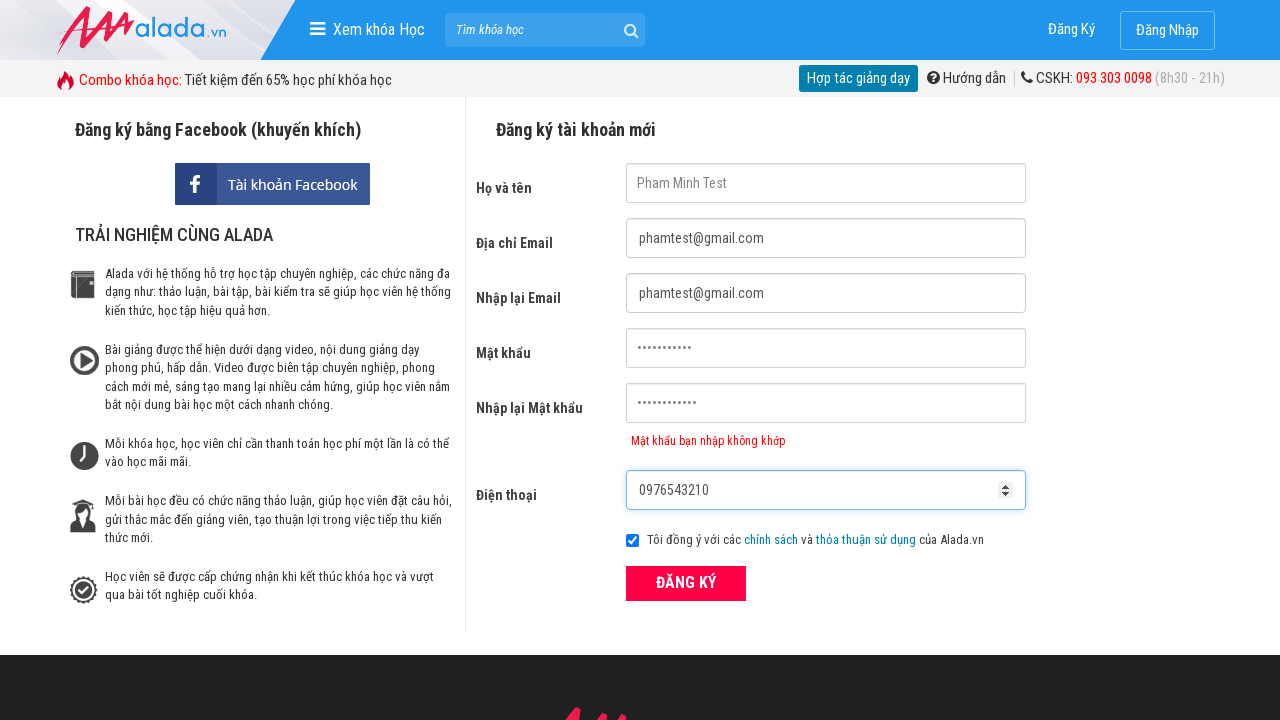

Clicked register button to submit form at (686, 583) on xpath=//button[@class='btn_pink_sm fs16']
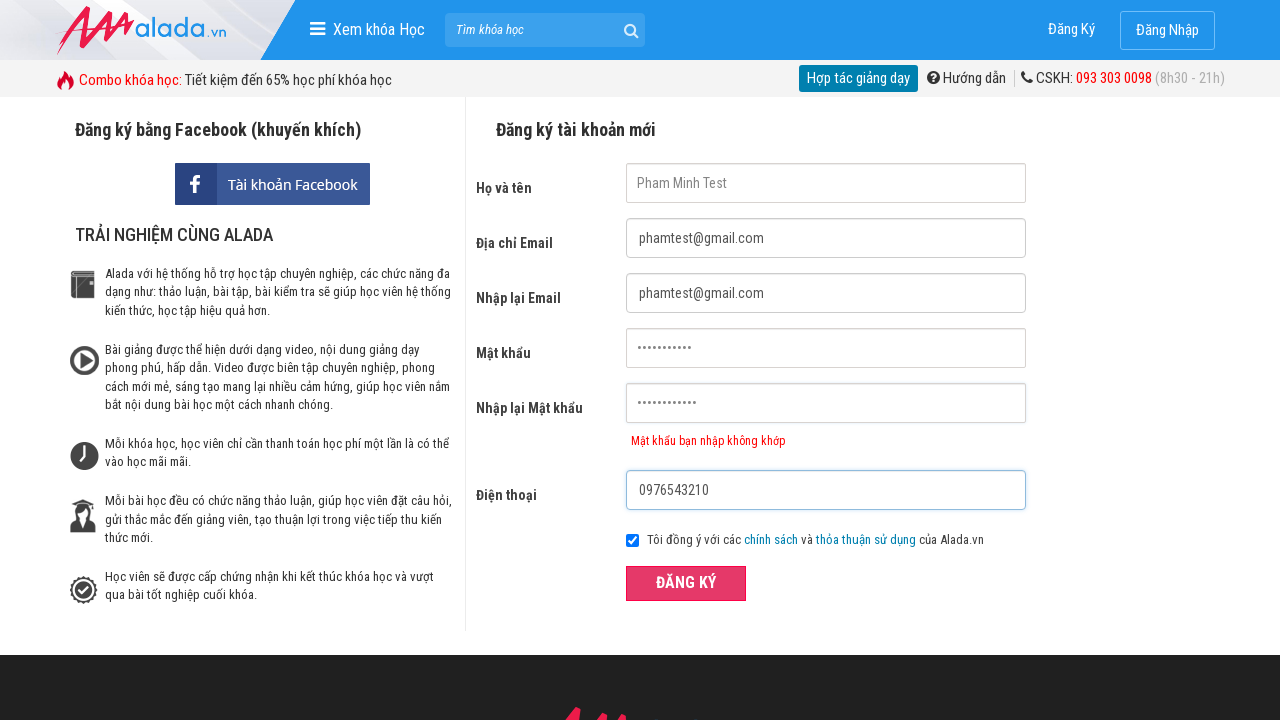

Password mismatch error message displayed on confirmation password field
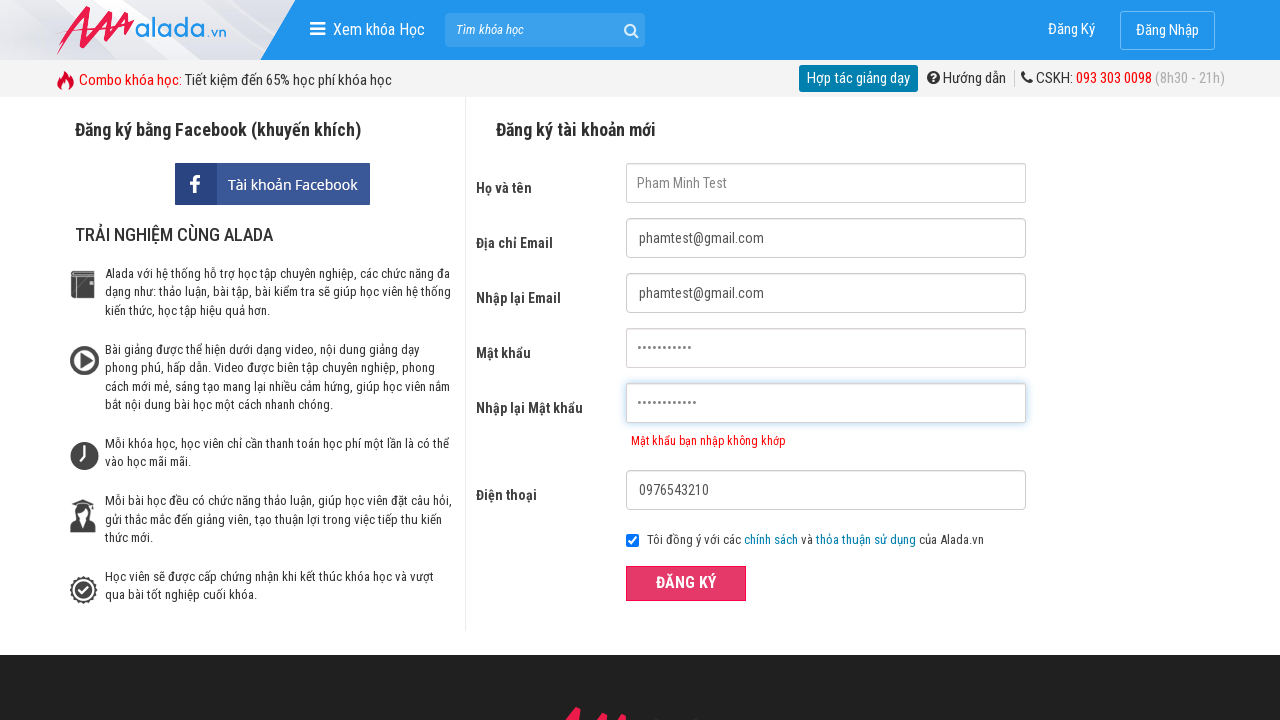

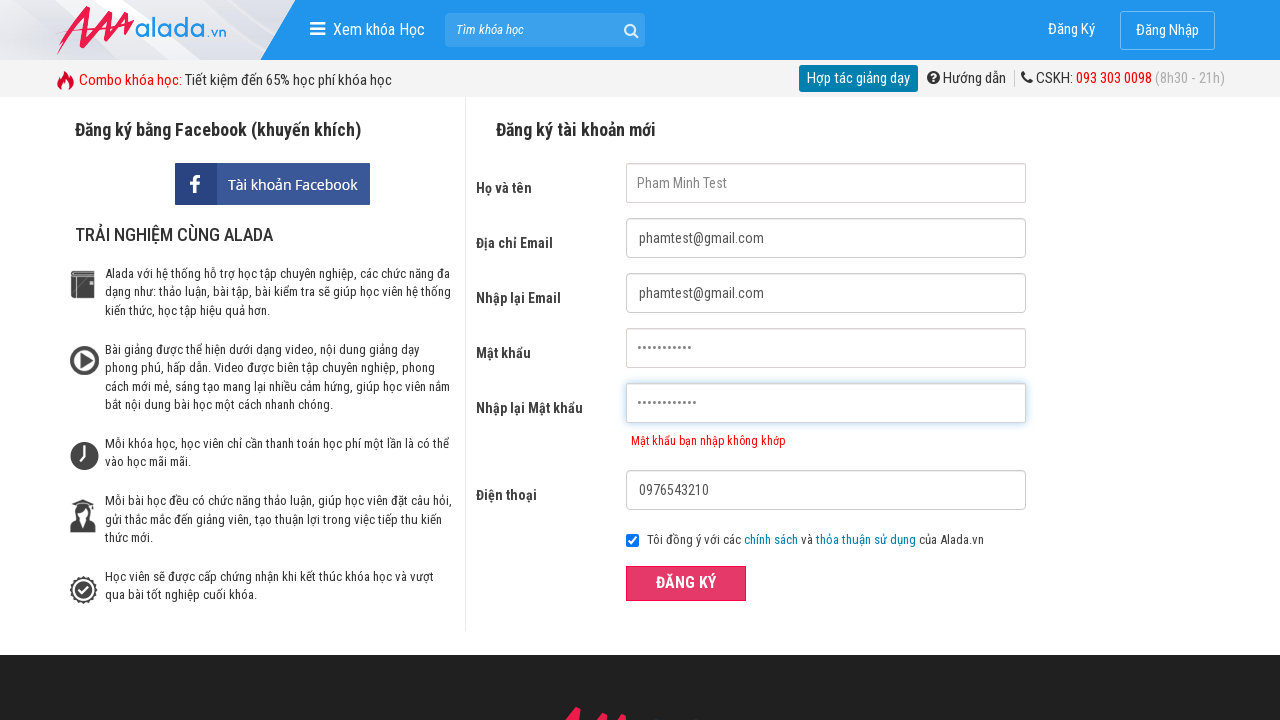